Tests the redirect functionality by clicking on a "here" link that triggers a page redirect

Starting URL: https://the-internet.herokuapp.com/redirector

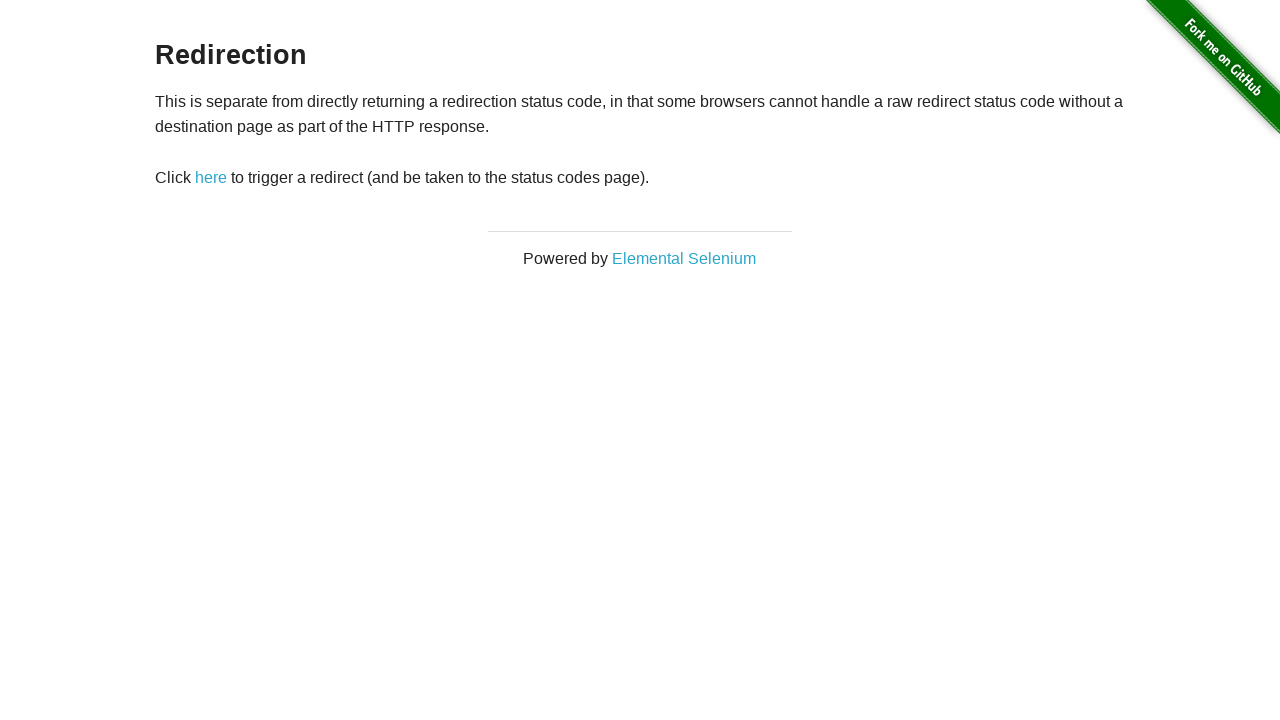

Clicked the 'here' link to trigger redirect at (211, 178) on text=here
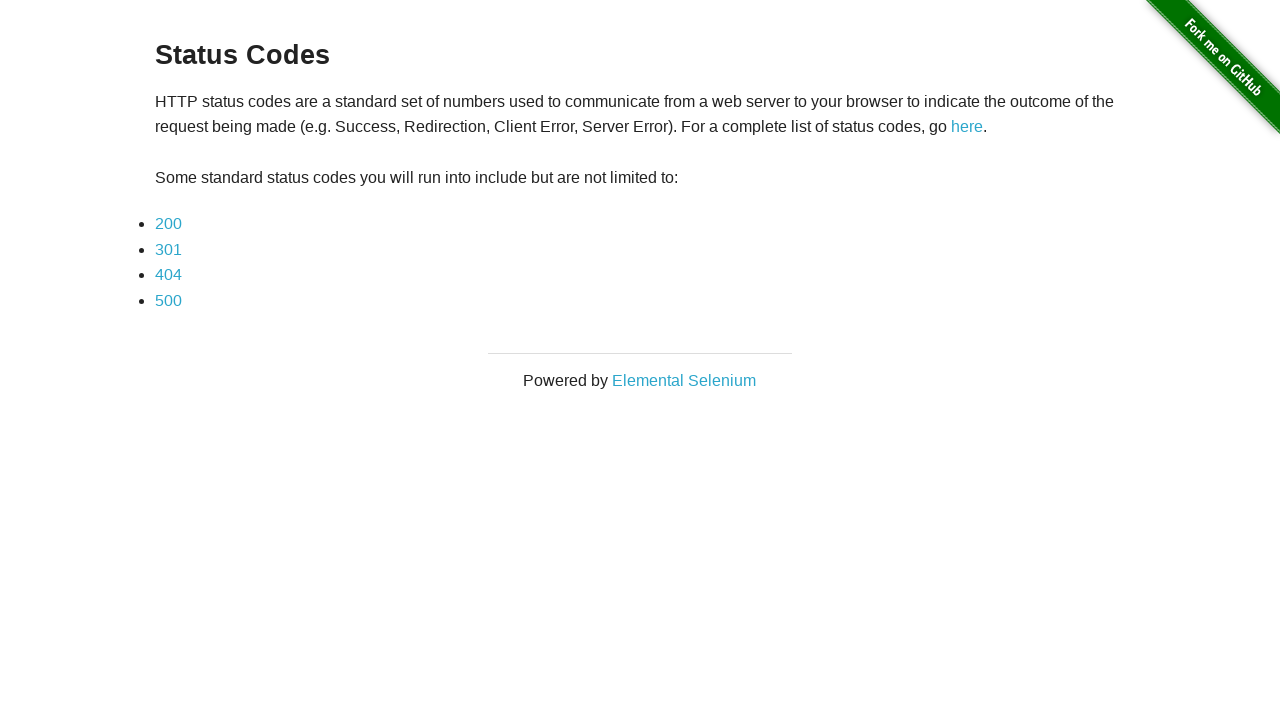

Waited for page to fully load after redirect
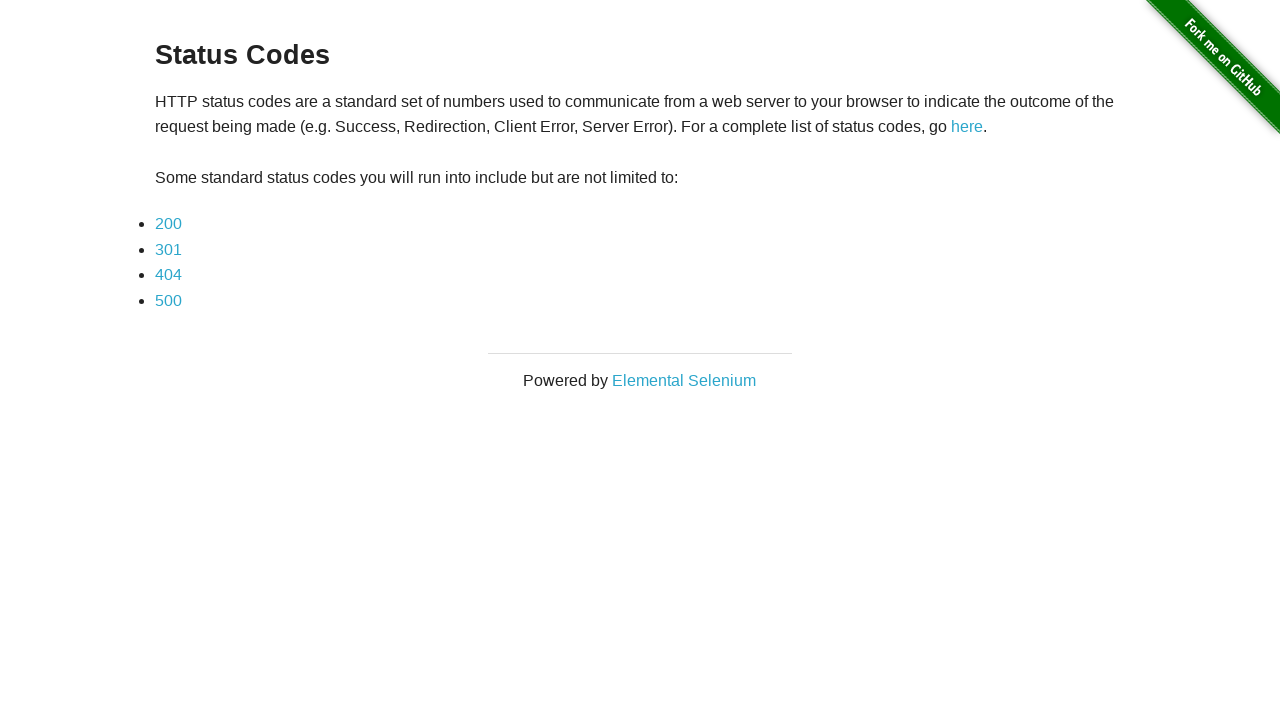

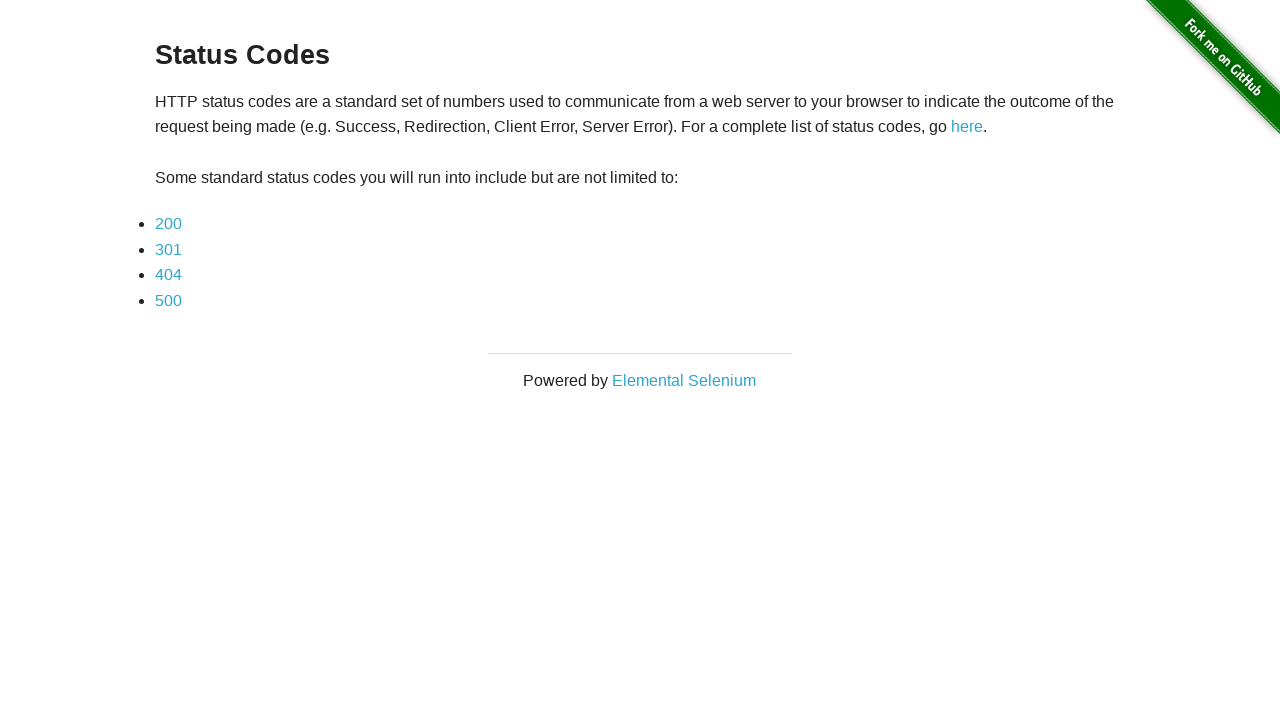